Tests the search functionality on Gillette India website by clicking the search icon, entering a search term, and verifying search results appear

Starting URL: https://www.gillette.co.in/en-in

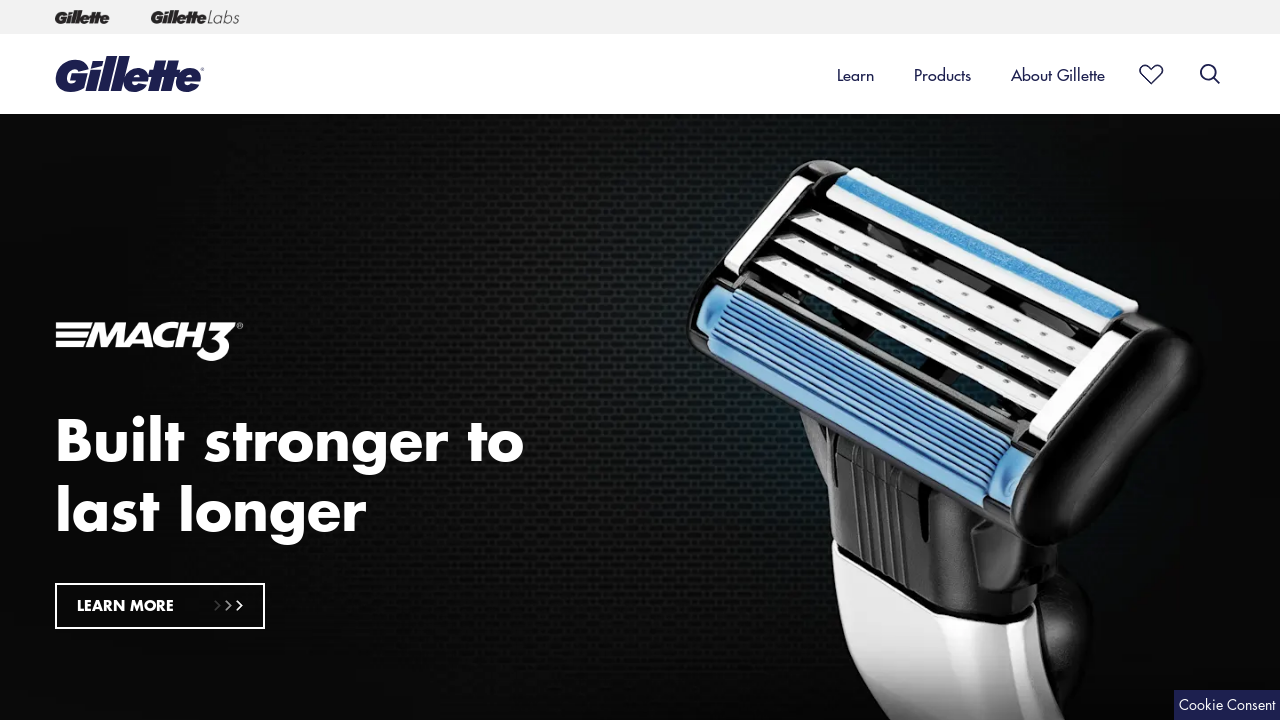

Search icon element loaded
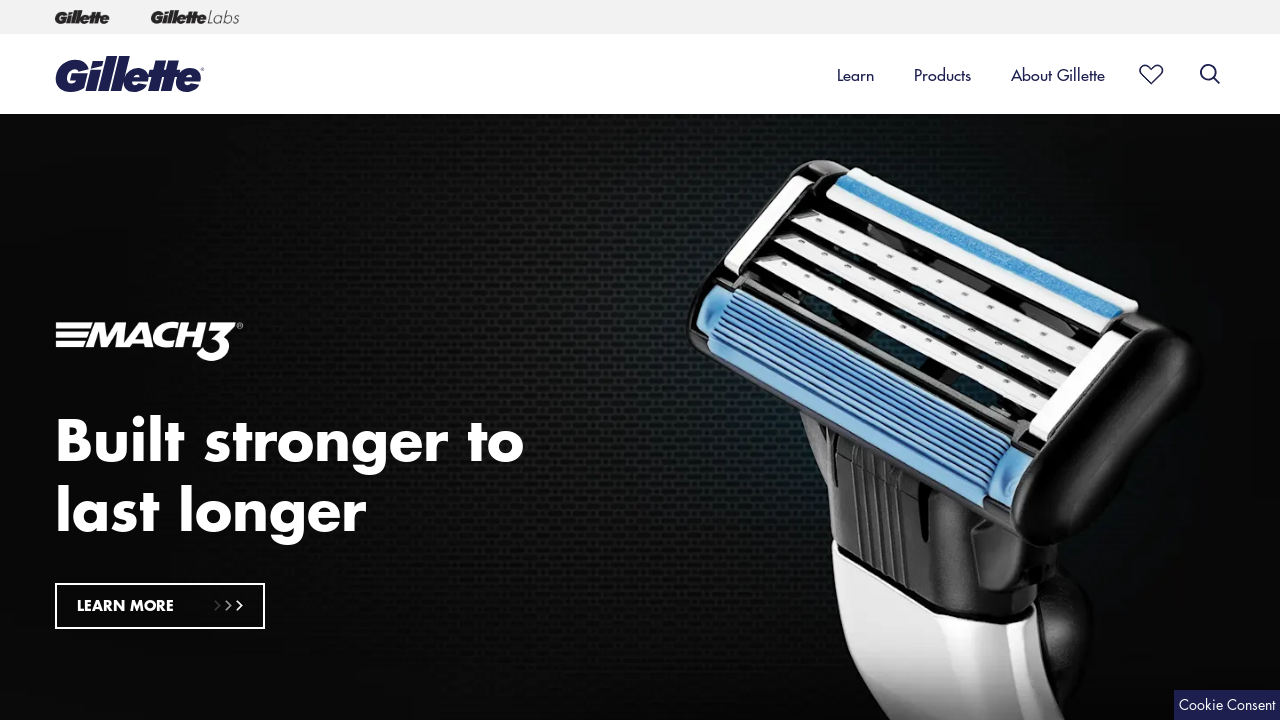

Clicked search icon to open search interface at (1210, 74) on xpath=//*[@id='searchIcon']
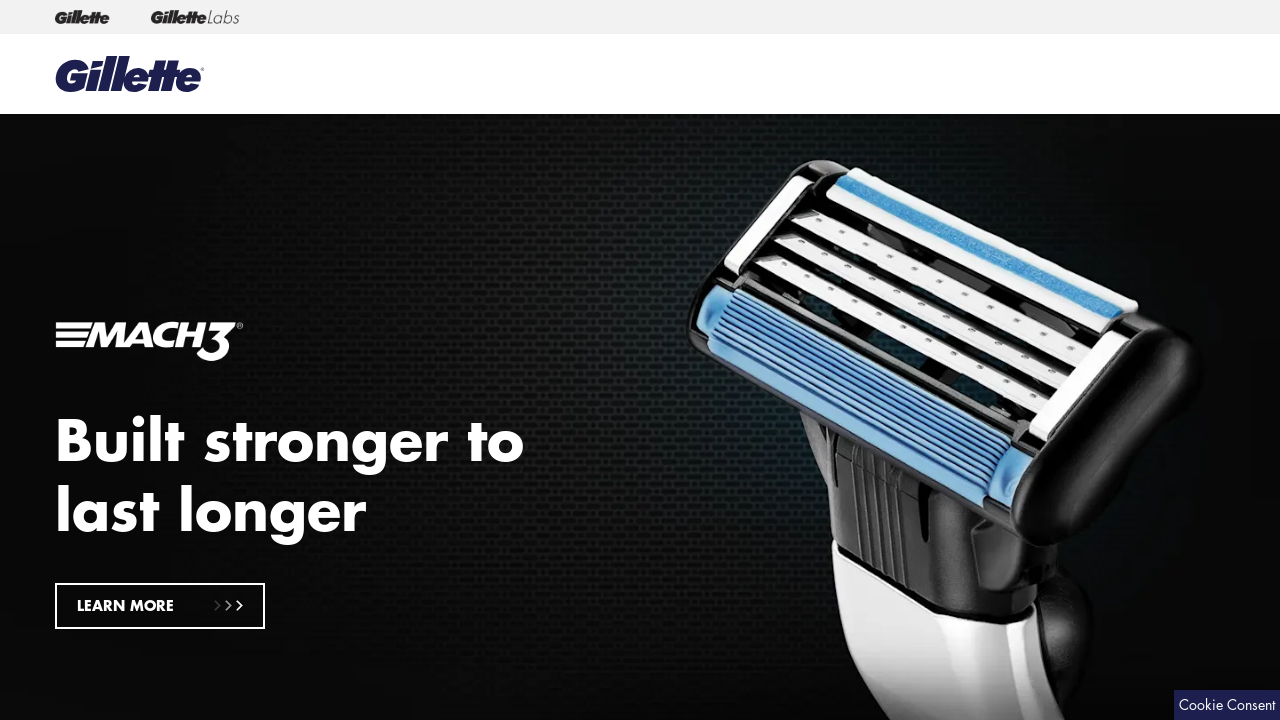

Entered 'razor blades' in search input field on //*[@id='search-box-input']
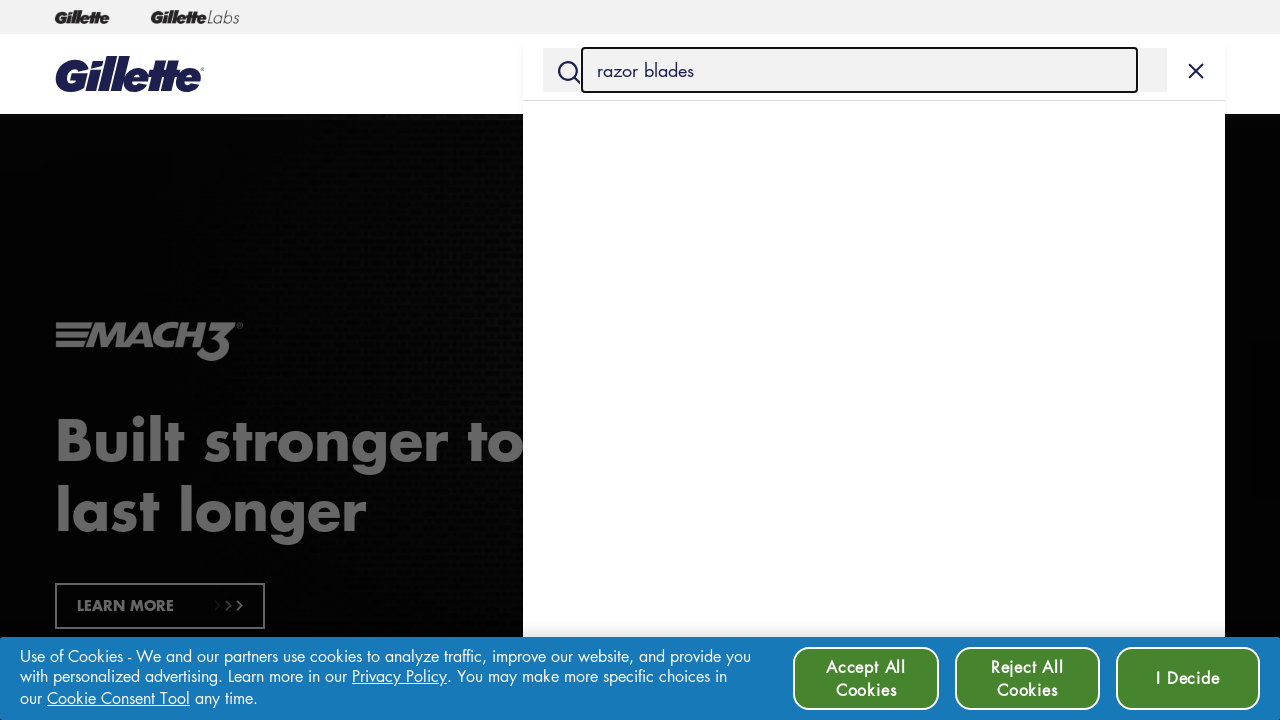

Pressed Enter to submit search query on //*[@id='search-box-input']
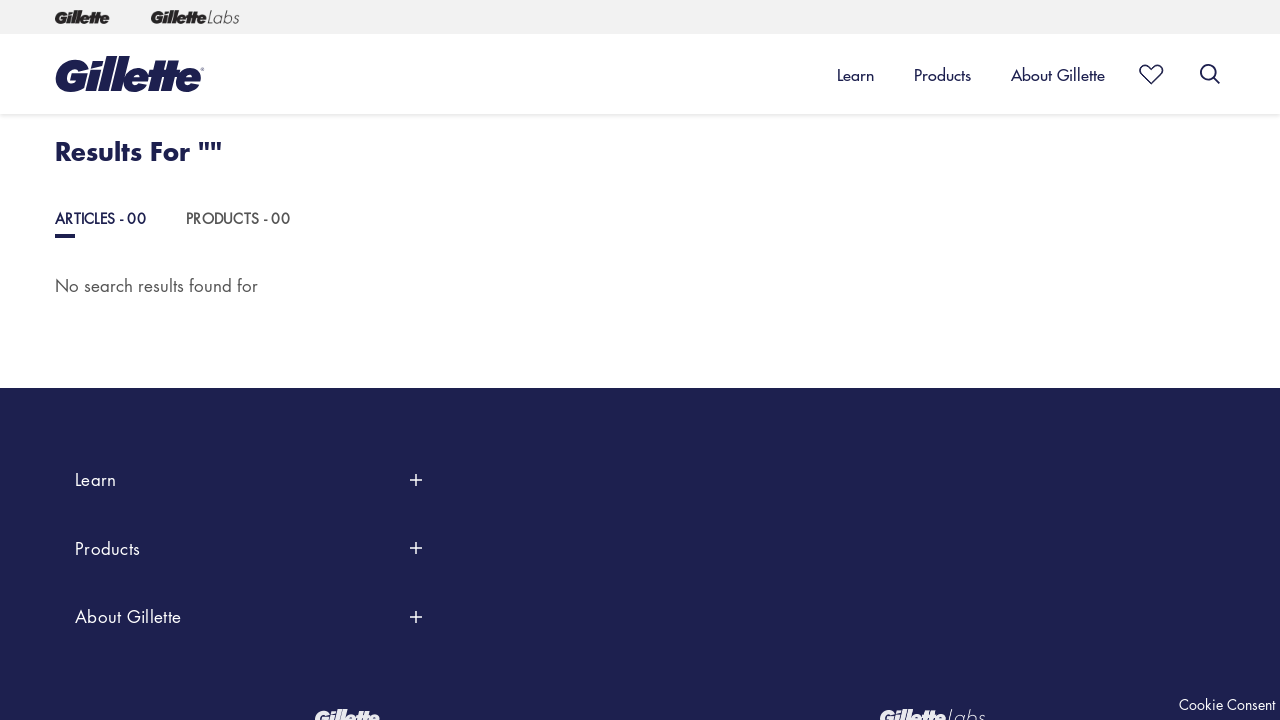

Search results page loaded successfully with heading visible
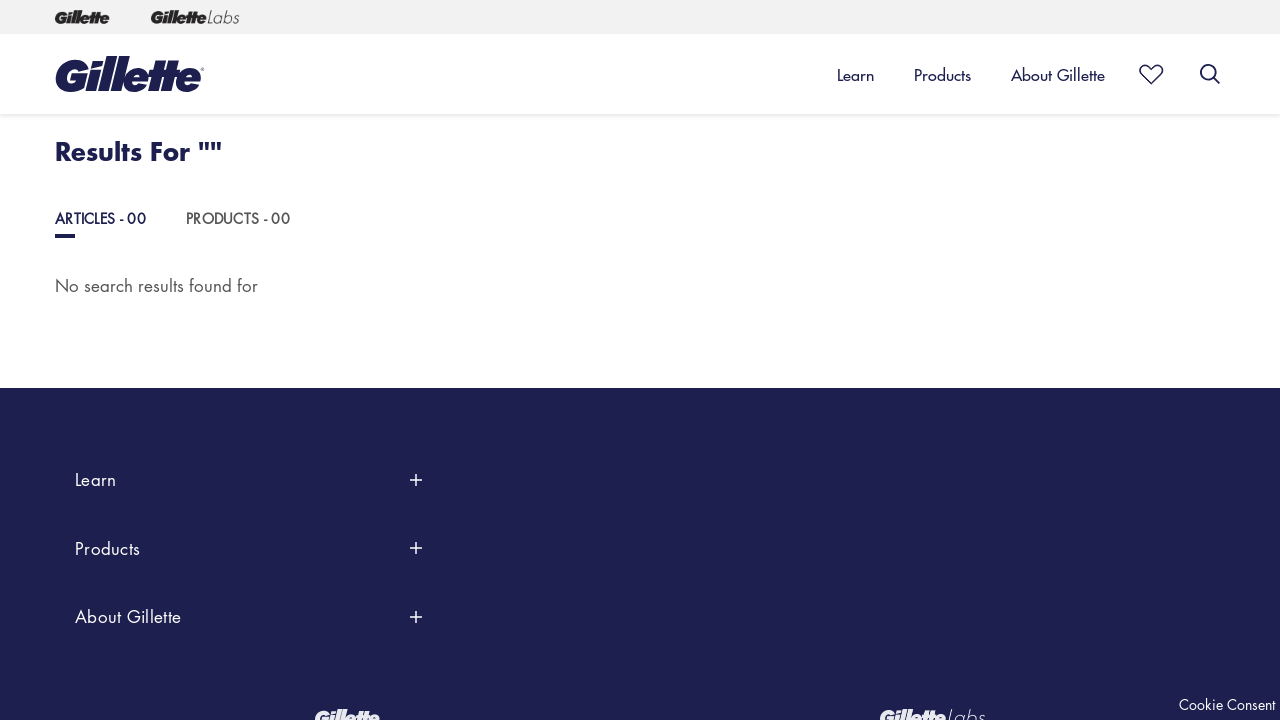

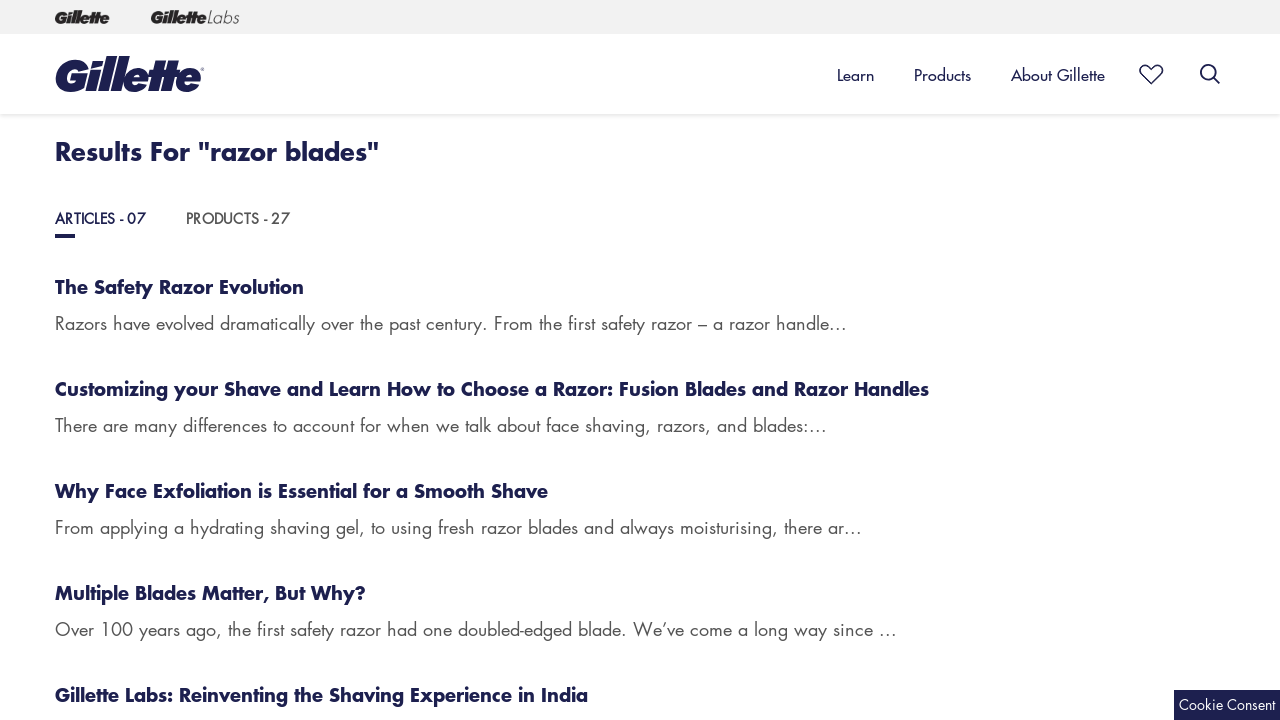